Tests the car finding functionality on a car share website by clicking the "Find A Car" link and interacting with a location dropdown to search for a pickup location.

Starting URL: https://carshare.yomafleet.com/

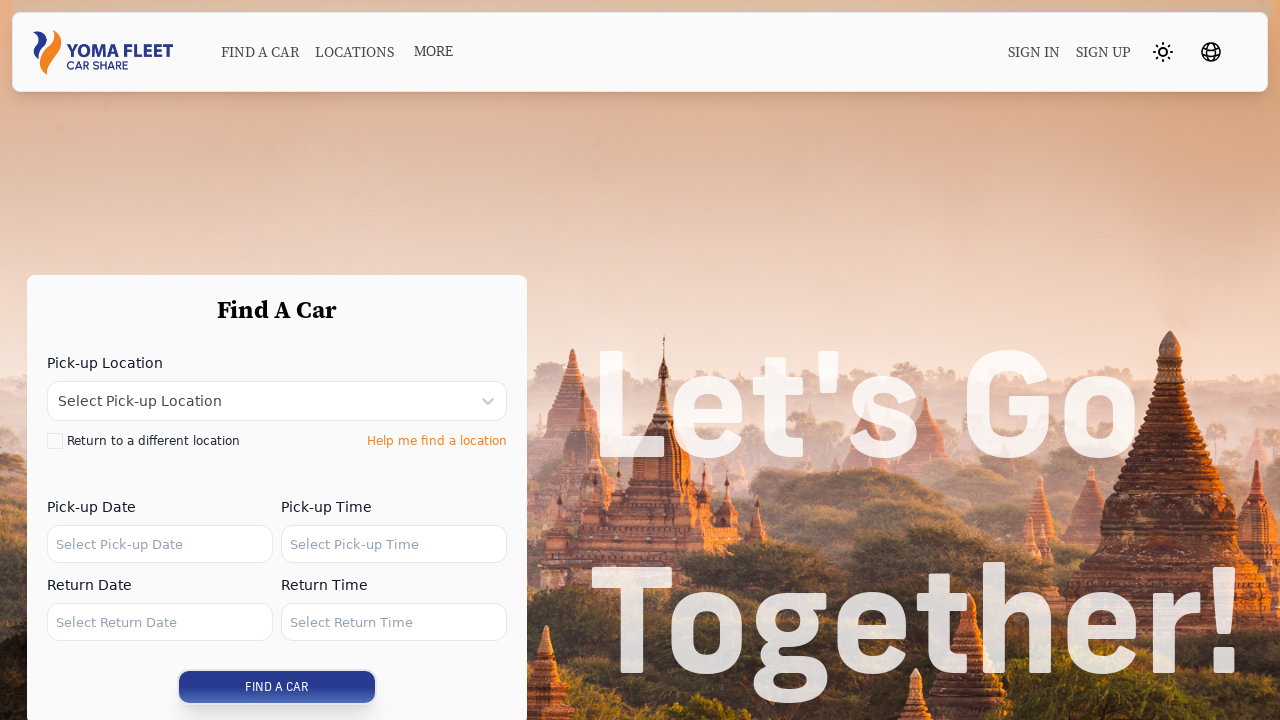

Clicked 'Find A Car' navigation link at (260, 52) on a:has-text('Find A Car')
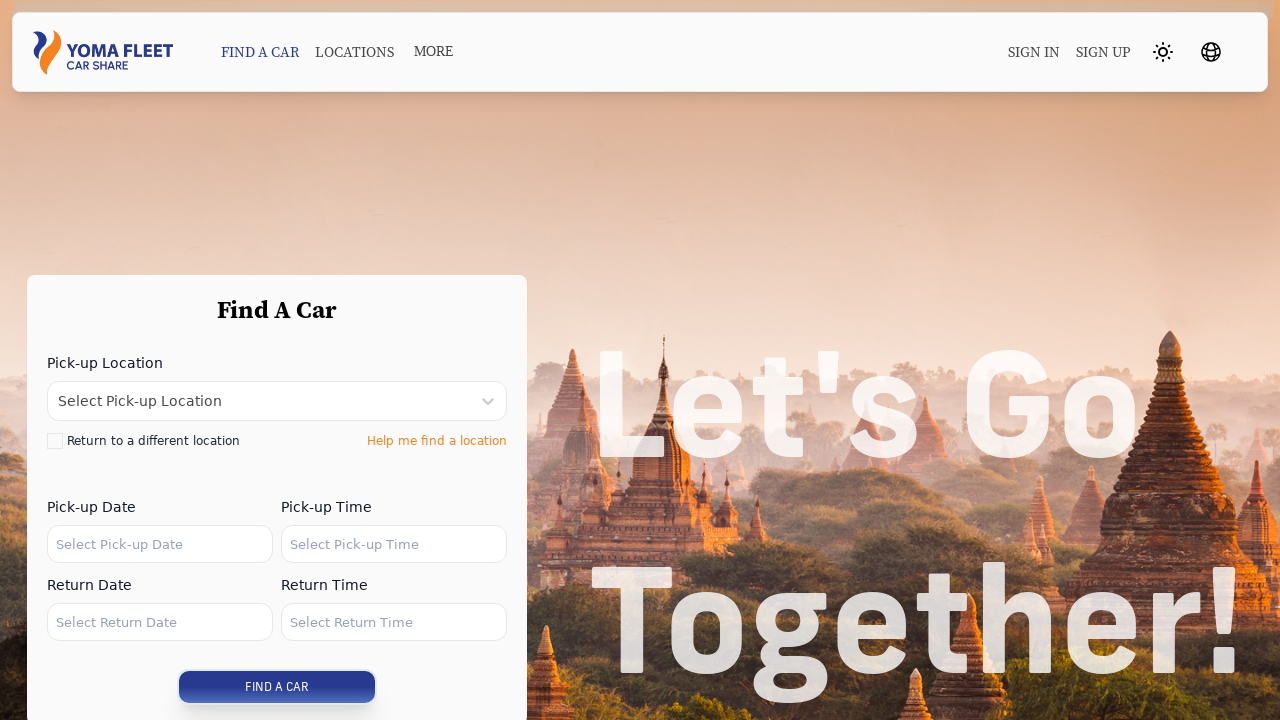

Waited for page to load (1000ms)
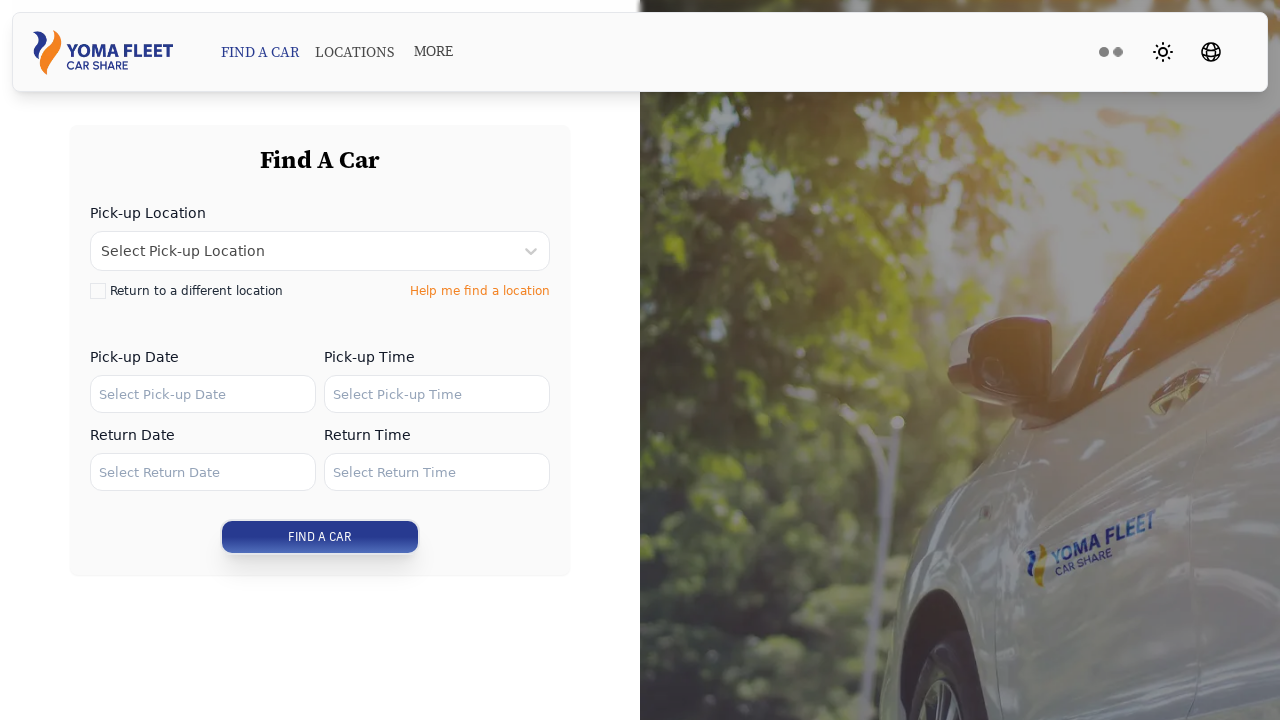

Clicked dropdown indicator to open location dropdown at (531, 251) on div.select__indicators
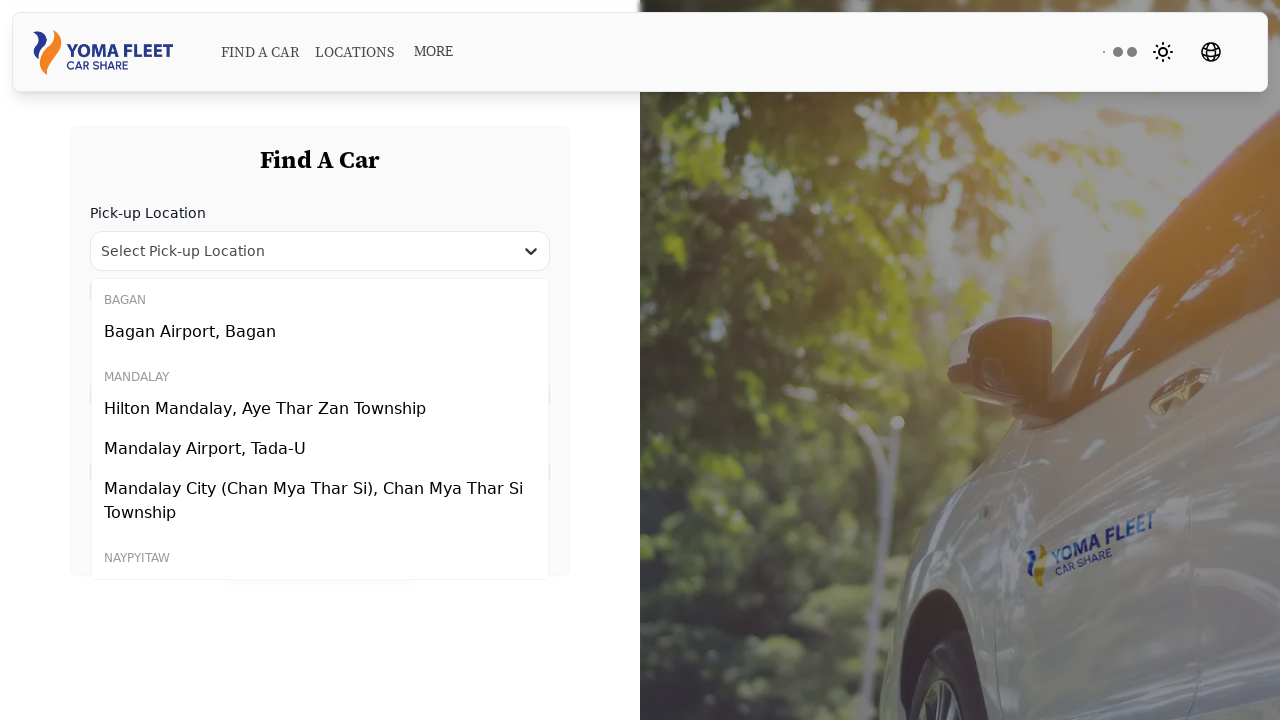

Typed location 'Yangon Airport (Coach Parking) , Mingalardon Township' in dropdown
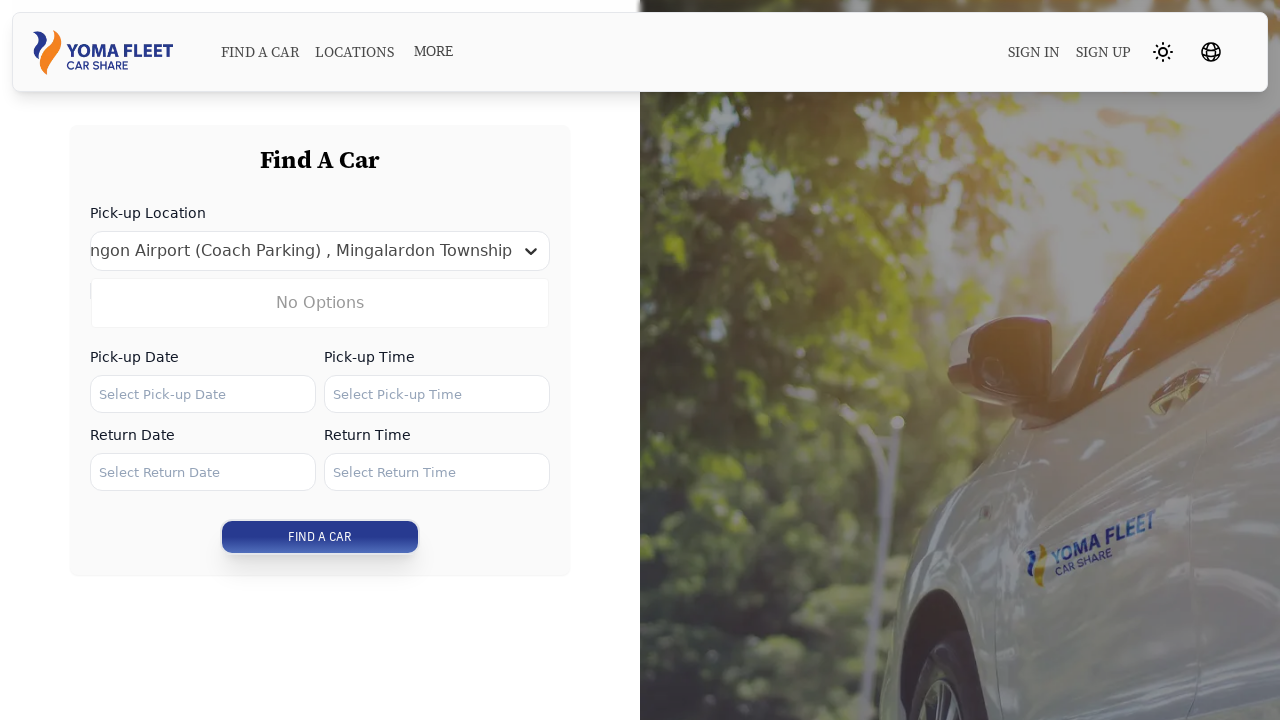

Waited for dropdown options to appear (1000ms)
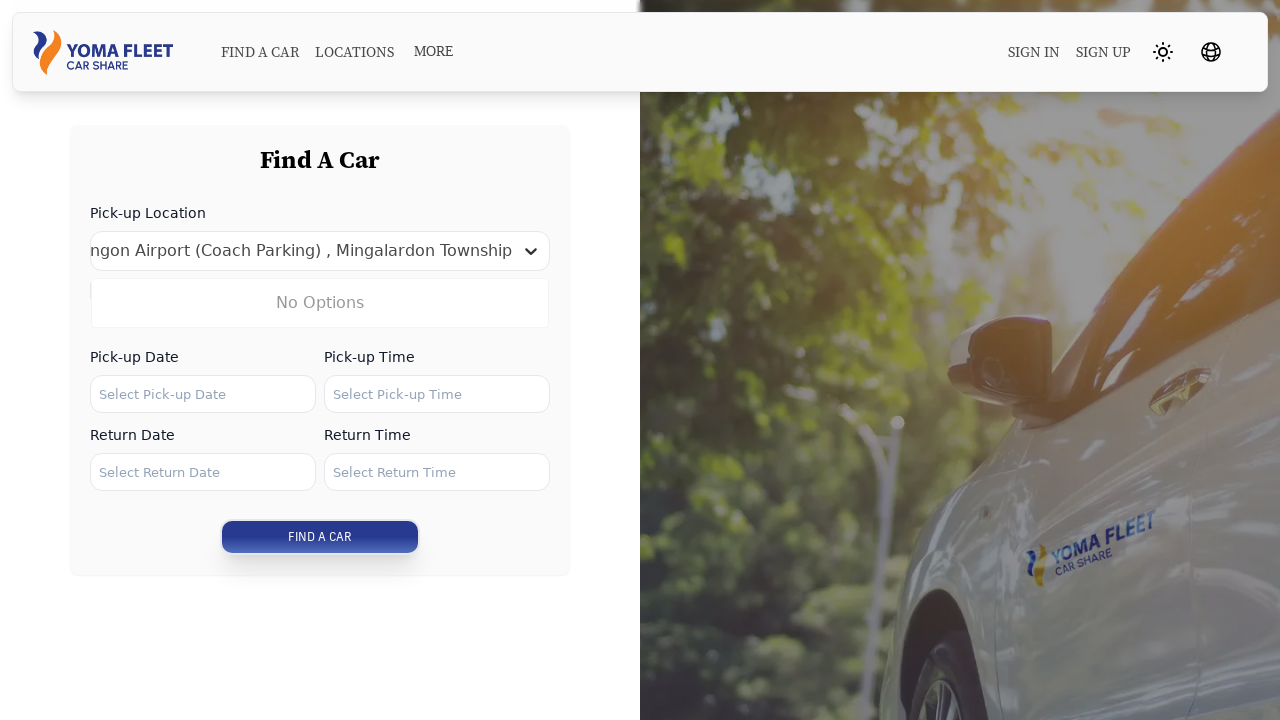

Pressed Enter to select the location option
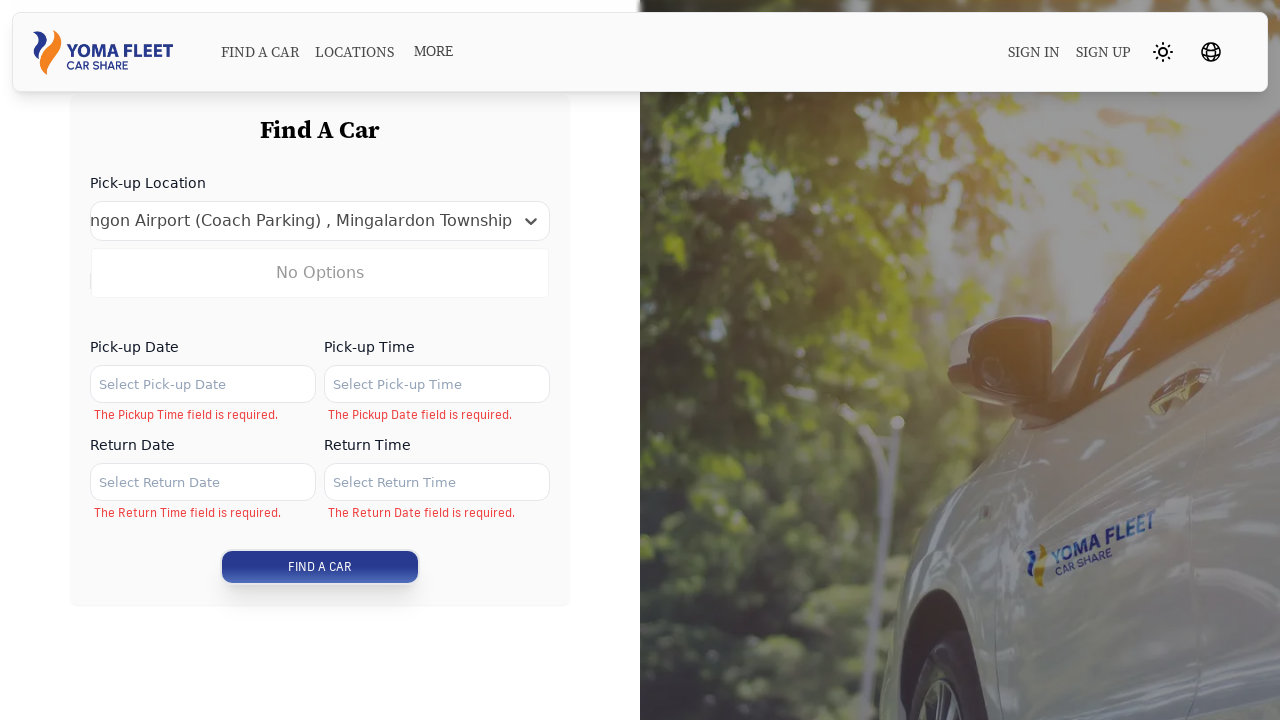

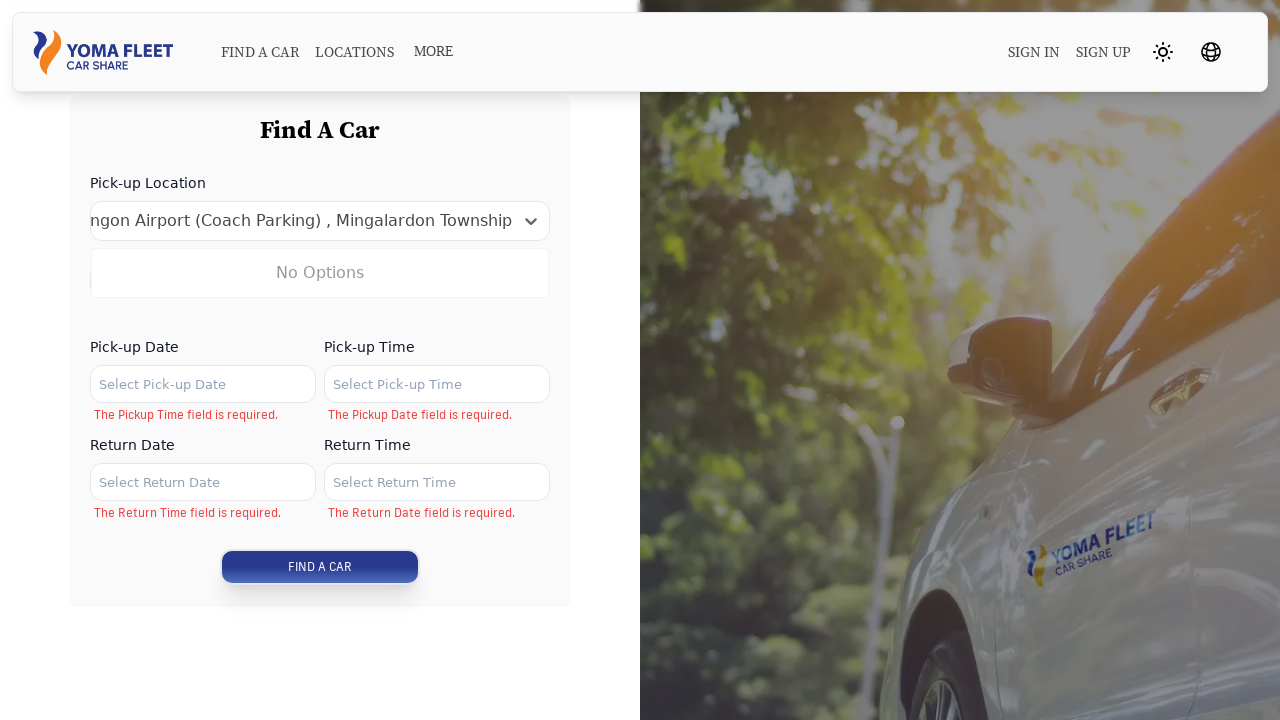